Tests waiting for an element that doesn't exist initially to appear in the DOM after clicking a start button

Starting URL: https://the-internet.herokuapp.com/dynamic_loading/2

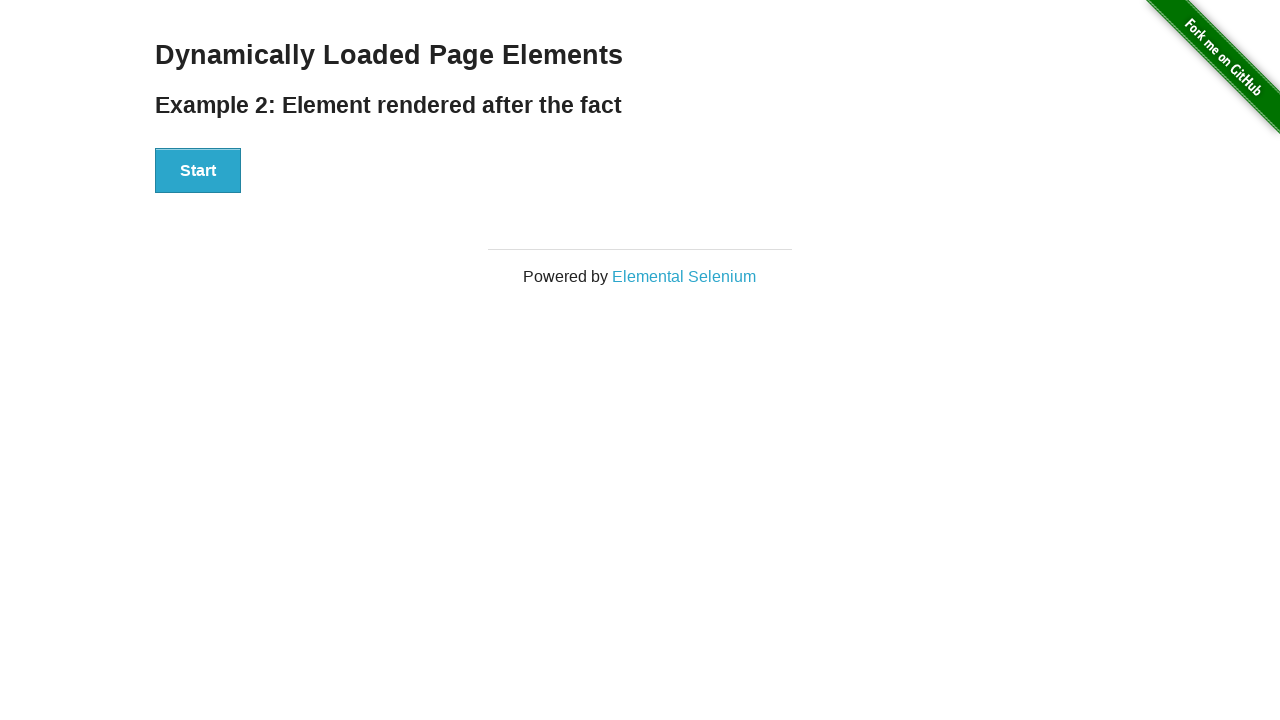

Navigated to dynamic loading page
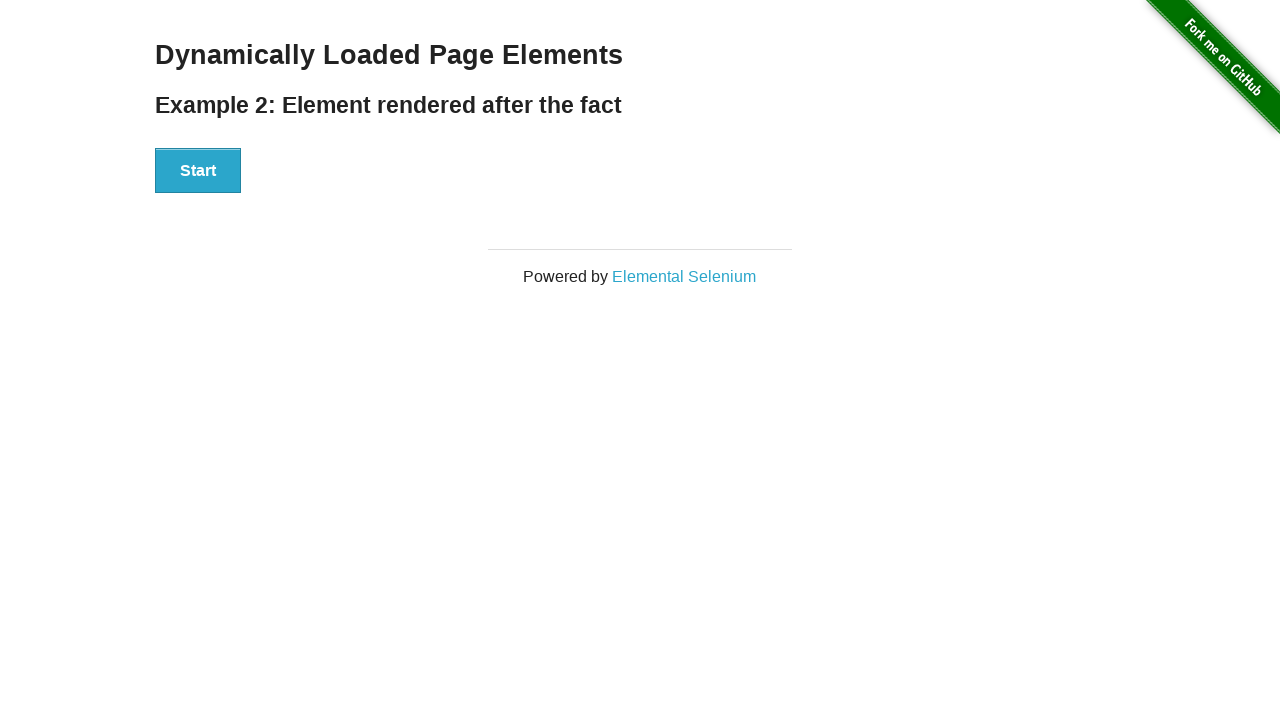

Clicked the start button at (198, 171) on #start > button
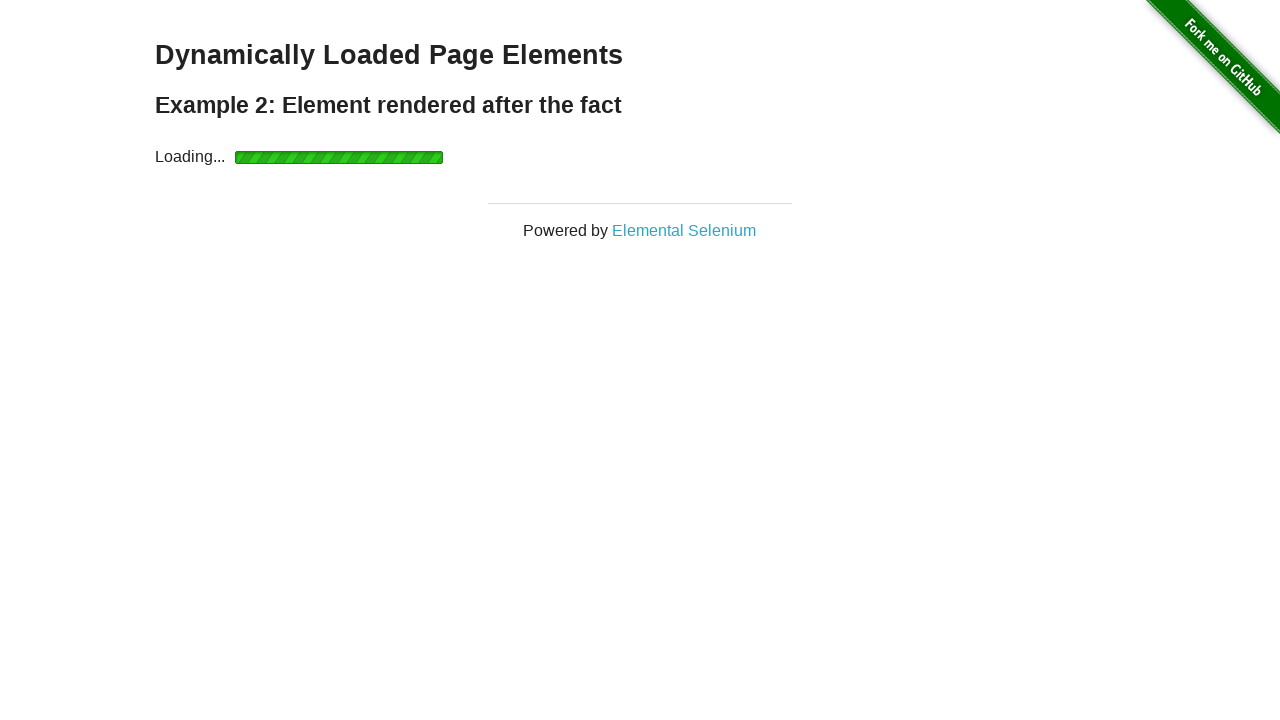

Waited for the element to appear in the DOM
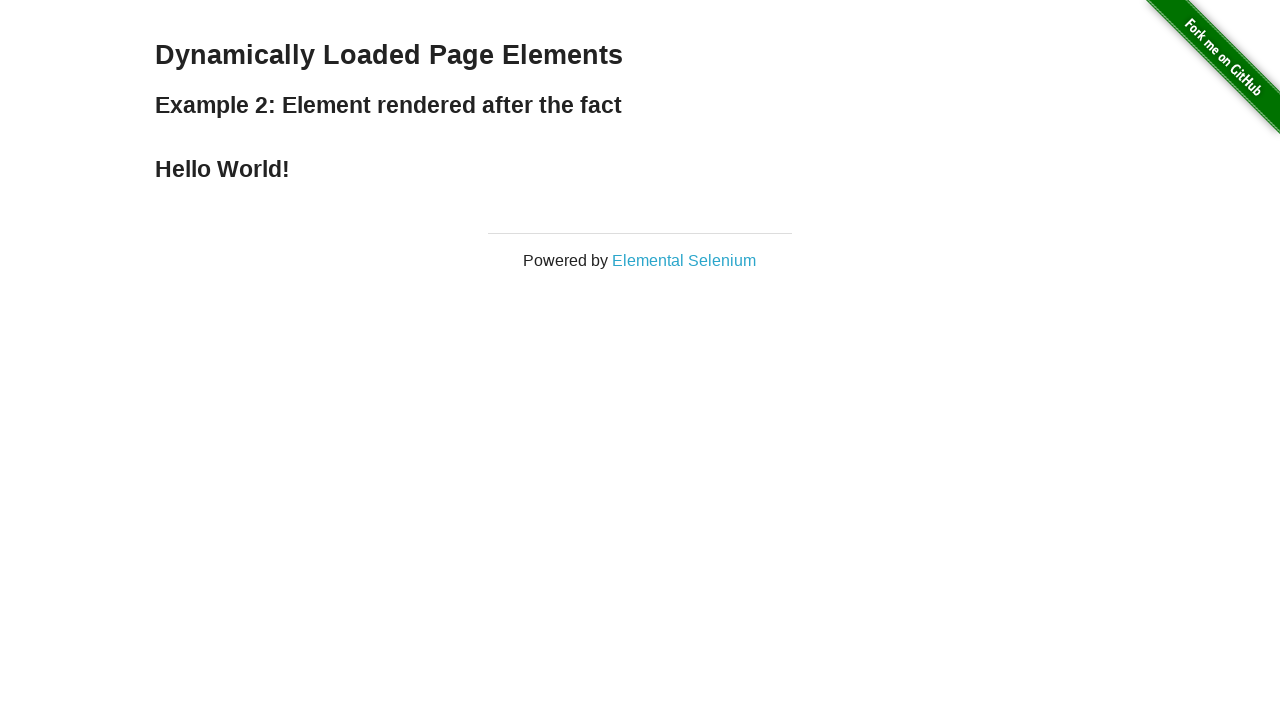

Verified that the element contains 'Hello World!' text
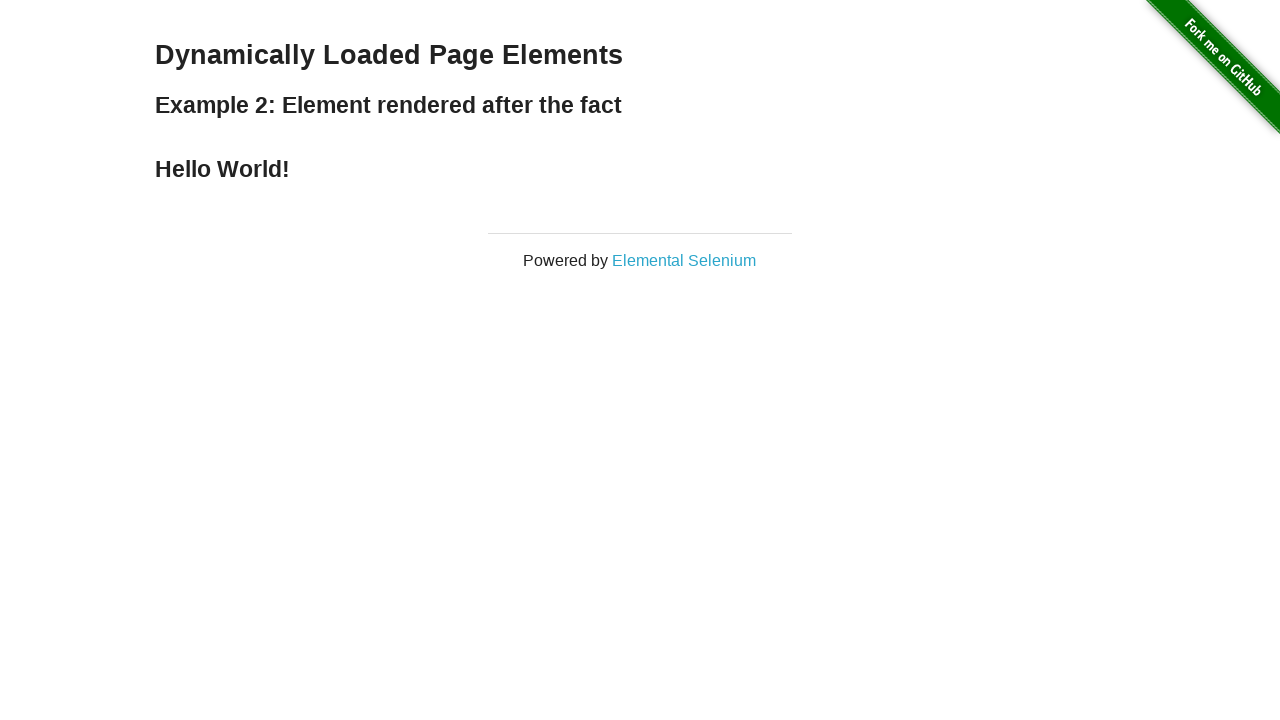

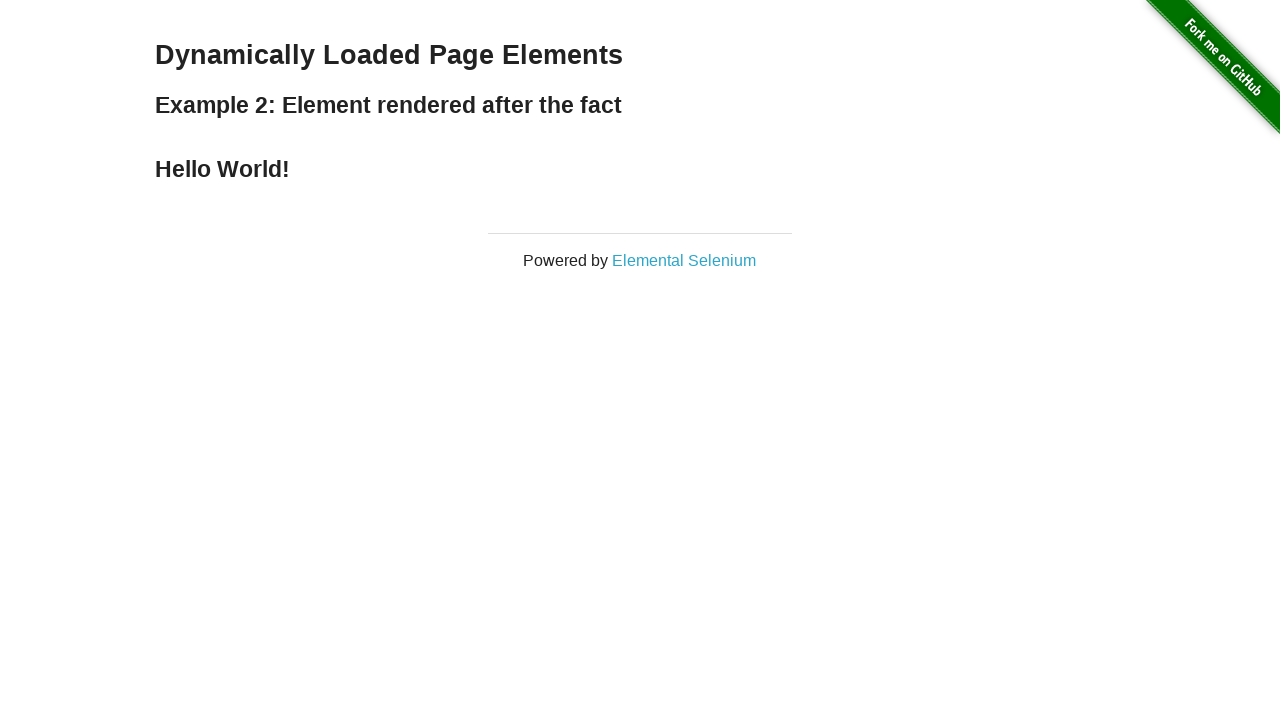